Navigates to SpiceJet website. The original test was incomplete with an empty CSS selector, but the navigation to the airline booking site is valid.

Starting URL: https://spicejet.com

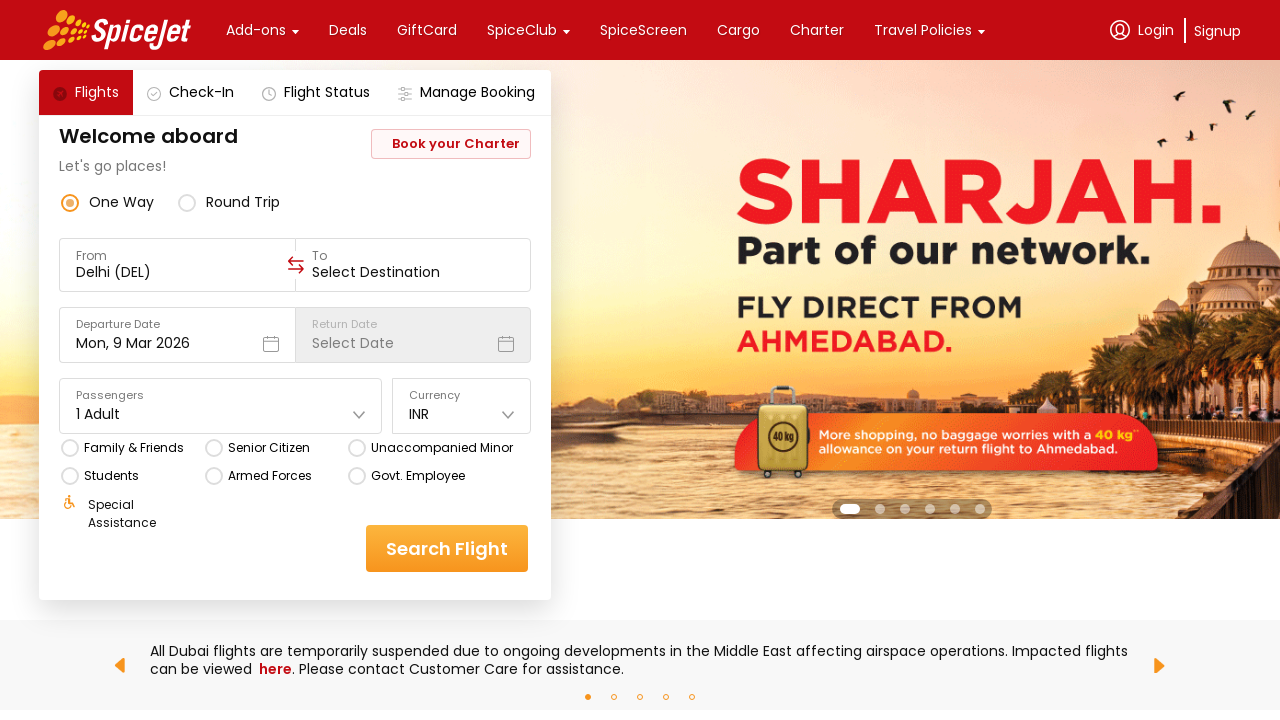

Waited for page to reach domcontentloaded state
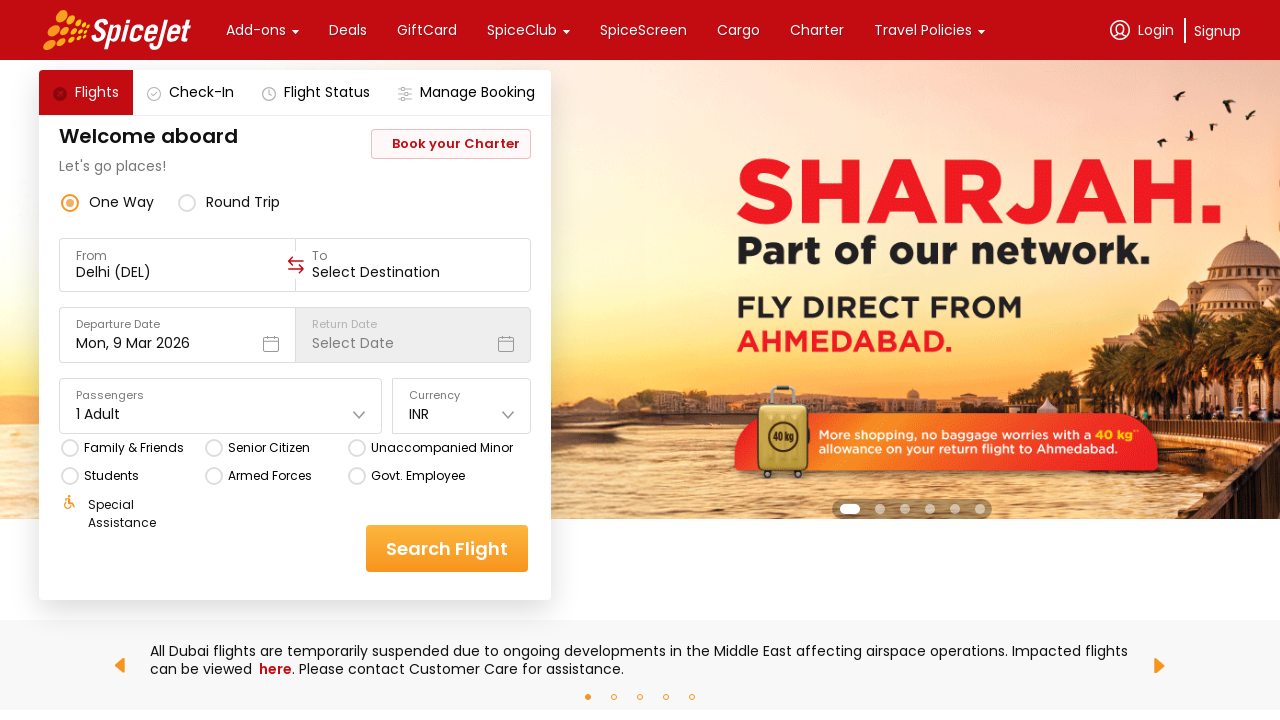

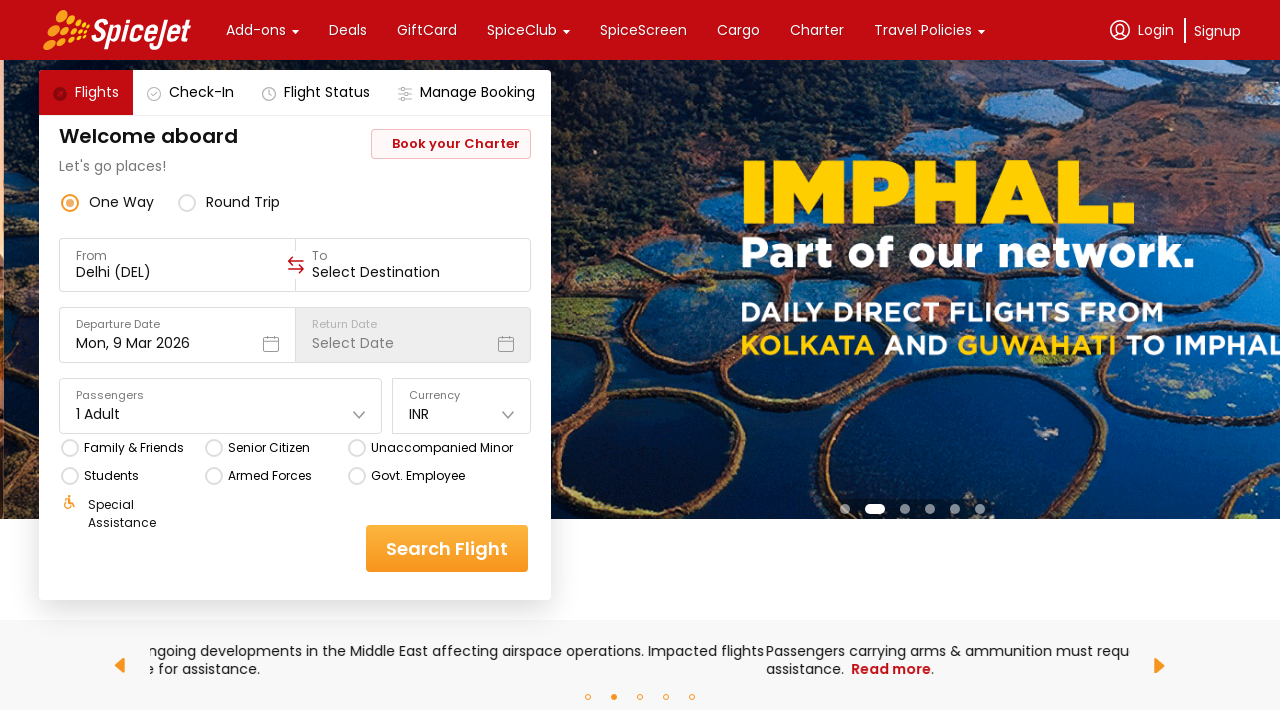